Tests the Random Redesign Picker web application by clicking the "Pick My Combo" button multiple times and verifying that different random combinations are generated each time.

Starting URL: https://blackgirlbytes.github.io/random-redesign-picker/

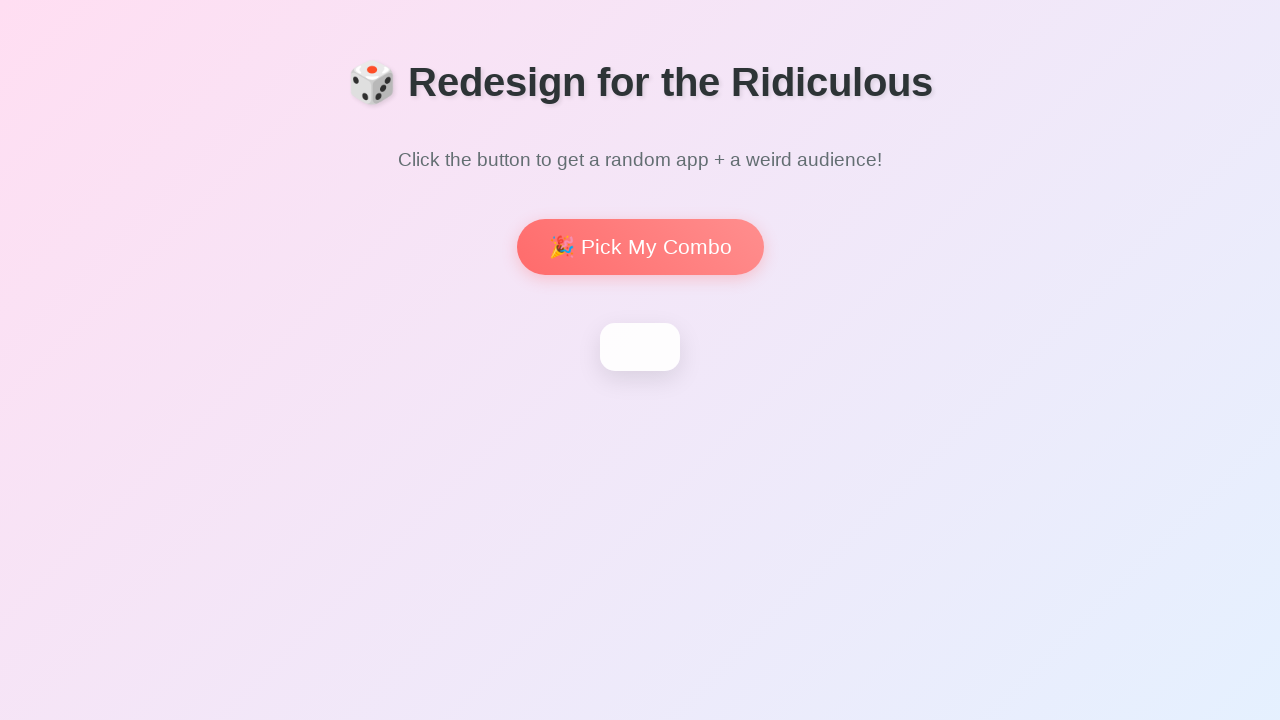

Waited for page heading to load
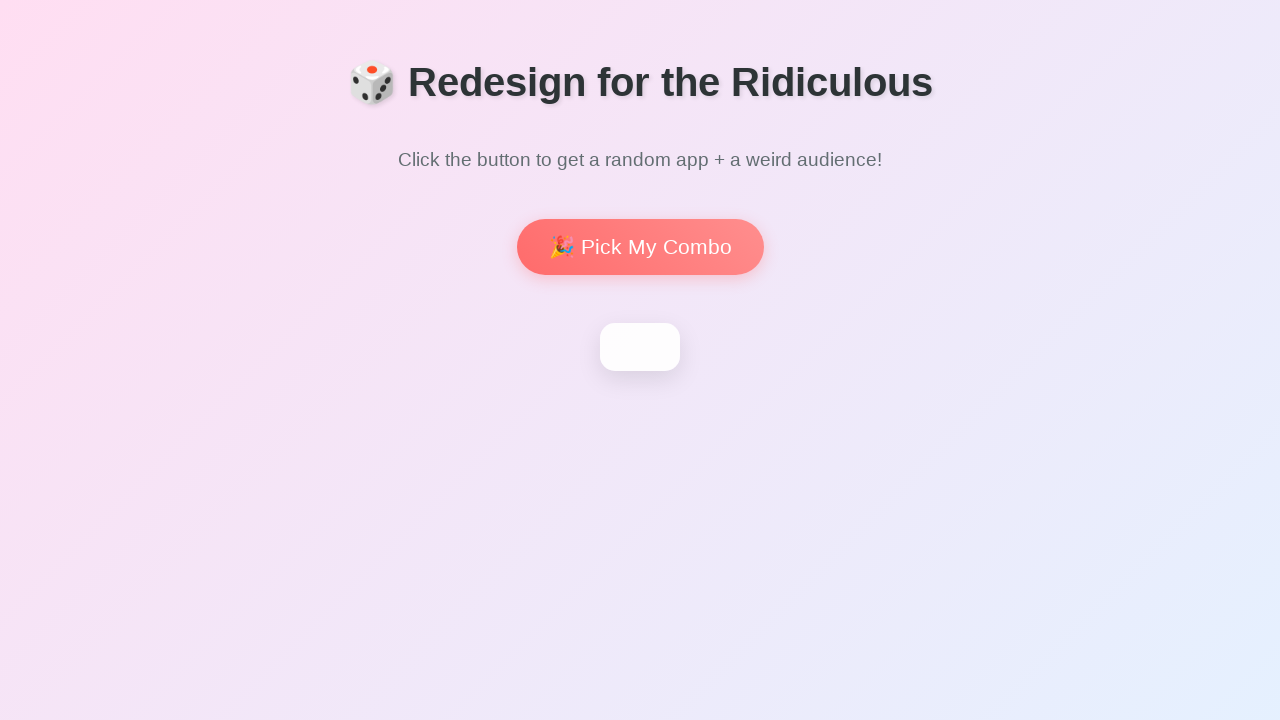

Verified 'Pick My Combo' button is present on page
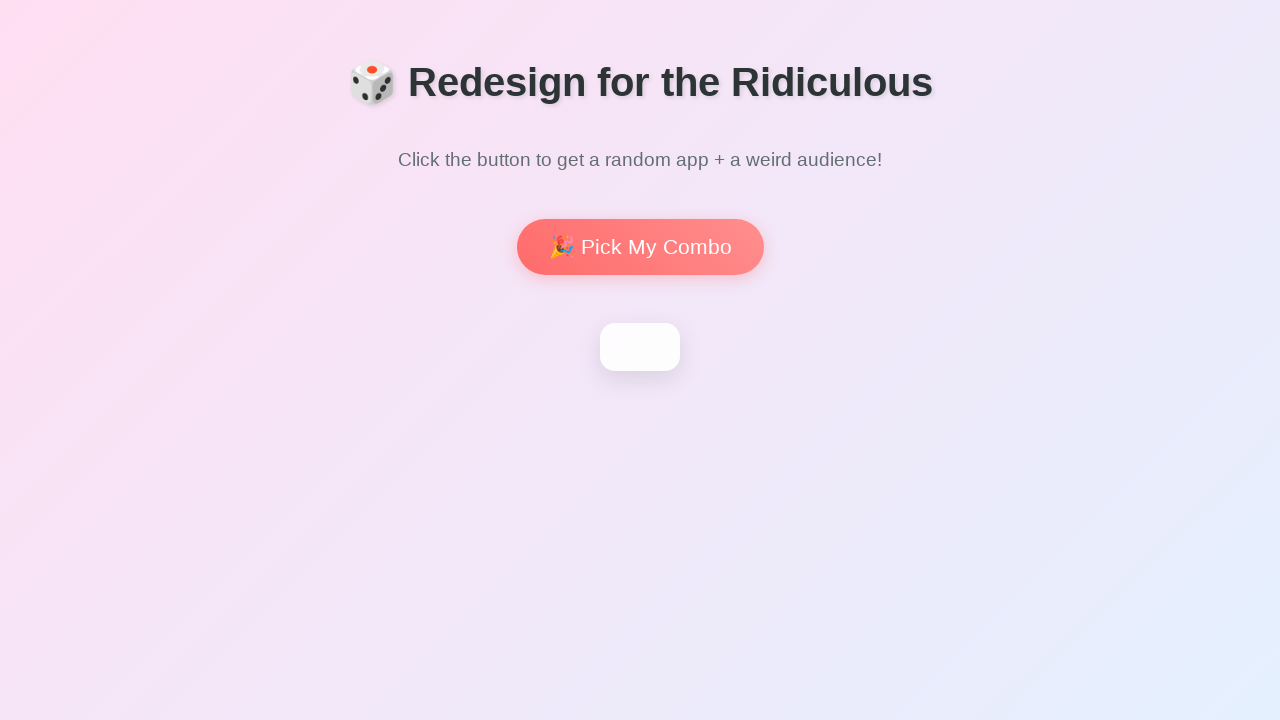

Clicked 'Pick My Combo' button to generate first combination at (640, 247) on button:has-text('Pick My Combo')
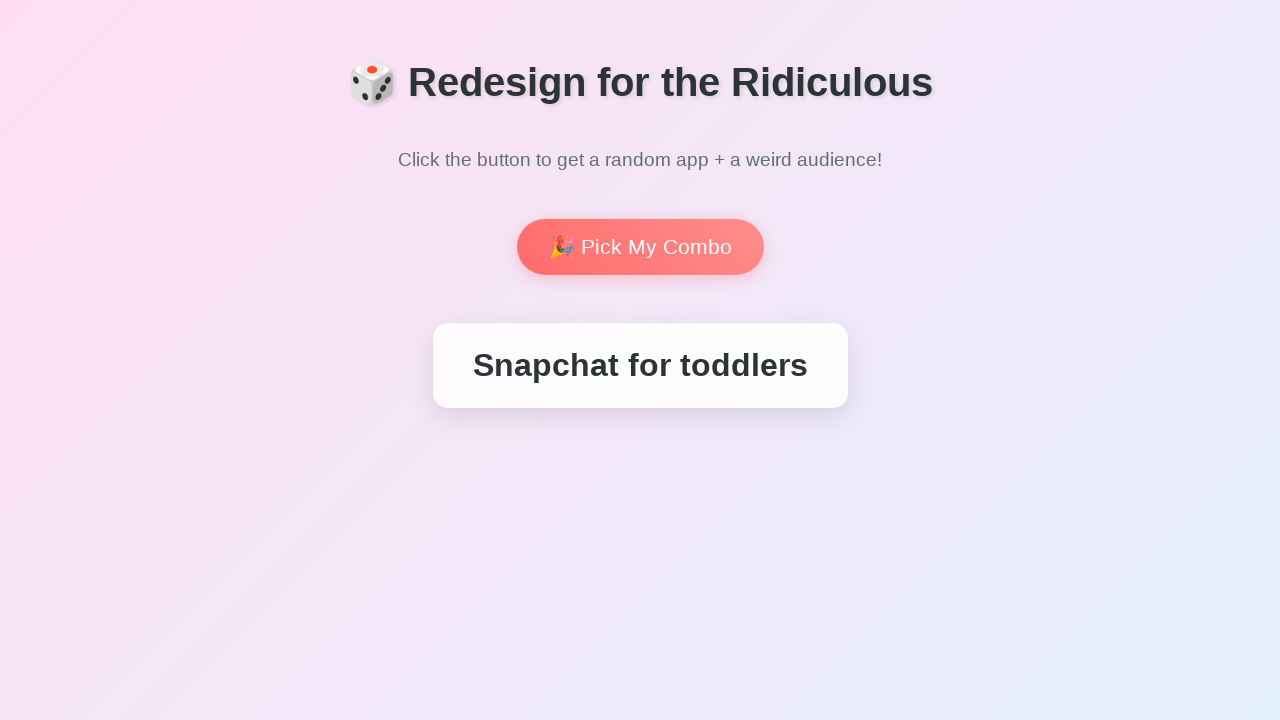

Waited for first combination to be generated and displayed
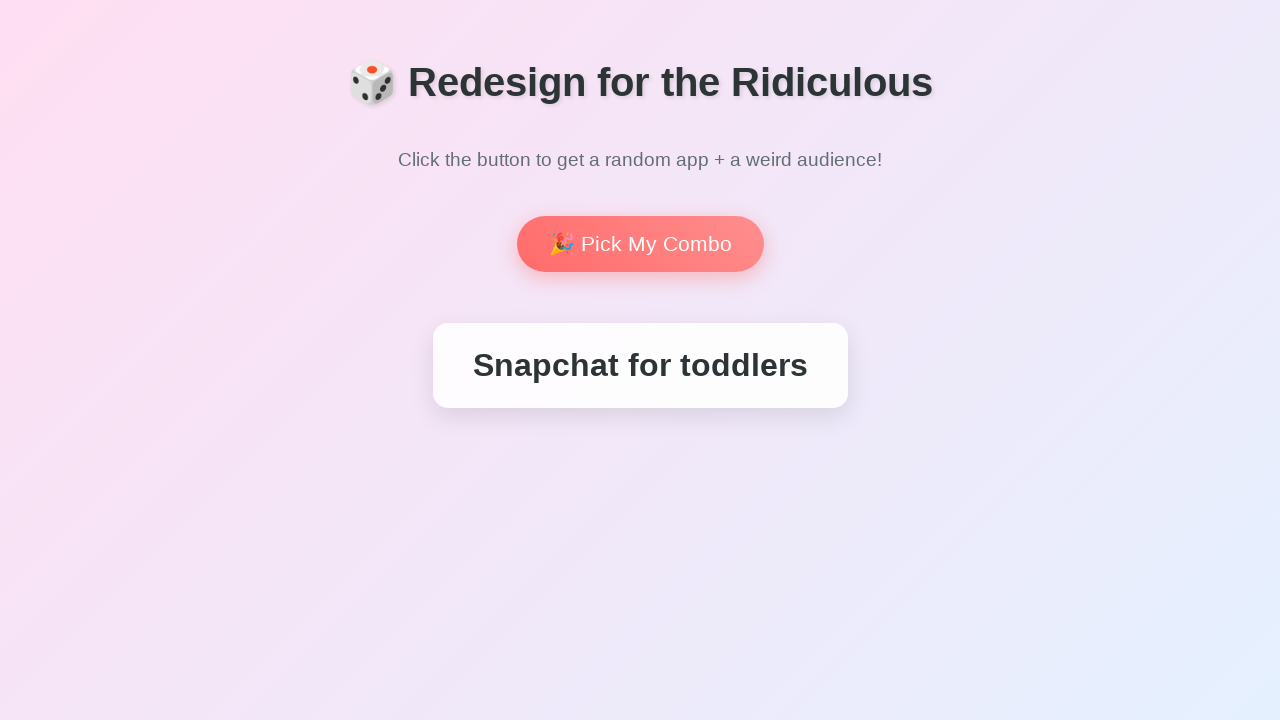

Clicked 'Pick My Combo' button to generate second combination at (640, 244) on button:has-text('Pick My Combo')
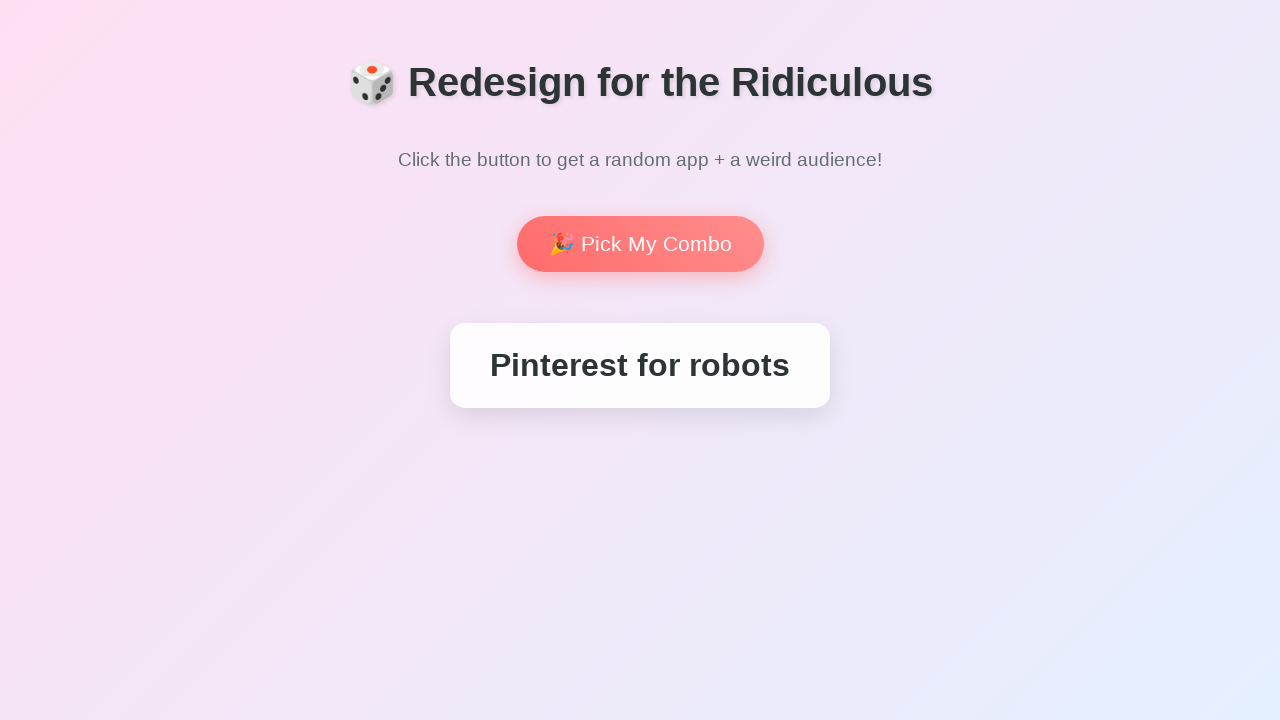

Waited for second combination to be generated and displayed
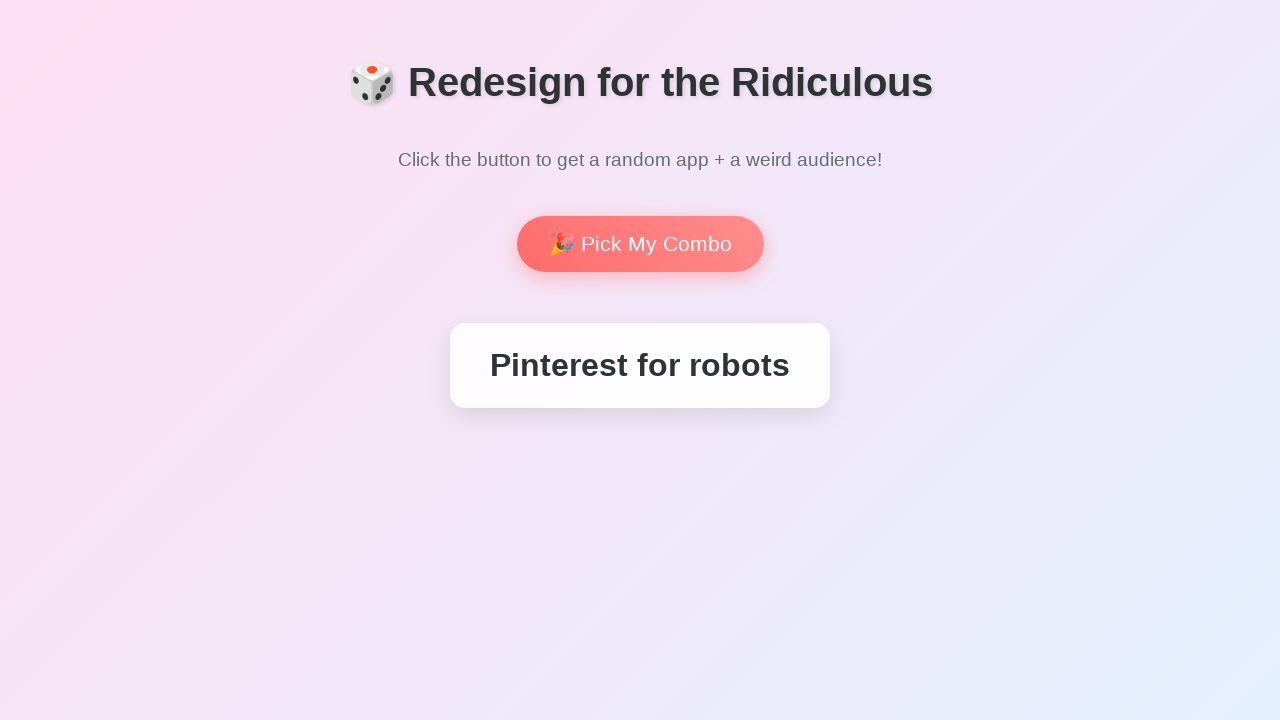

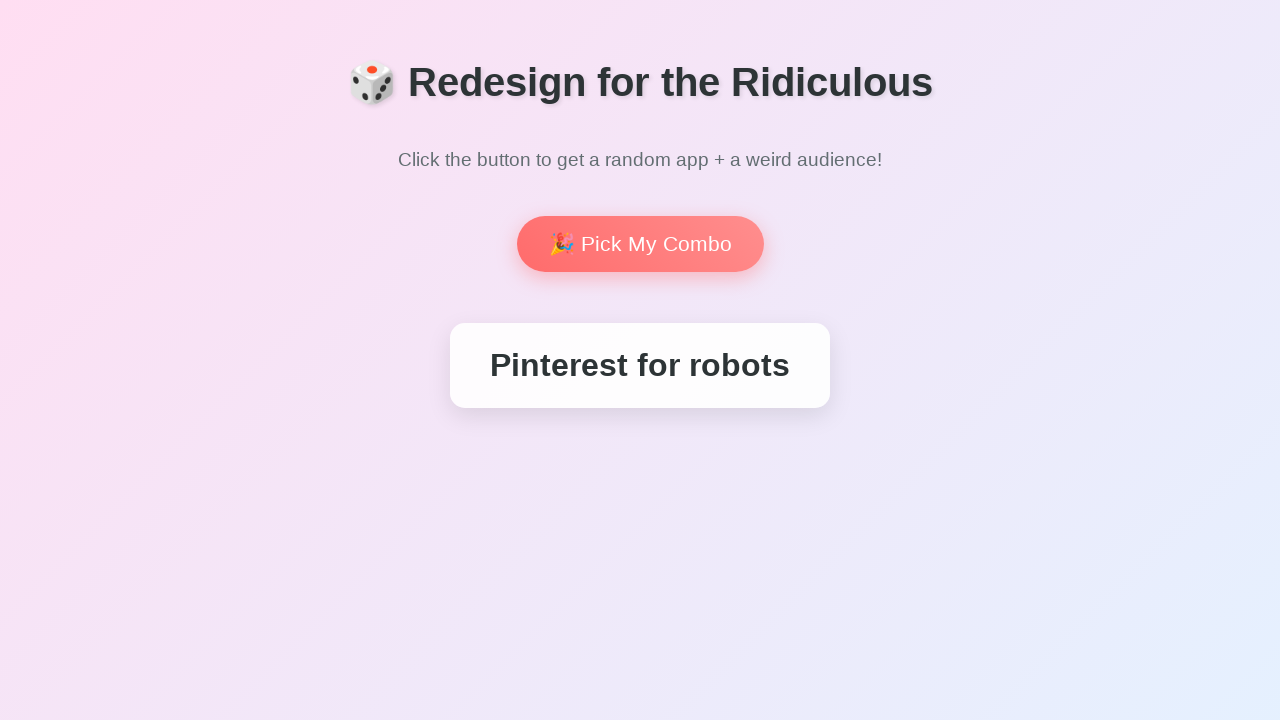